Tests mouse interaction functionality by performing a context click (right-click) and then double-clicking on a button element

Starting URL: https://testeroprogramowania.github.io/selenium/doubleclick.html

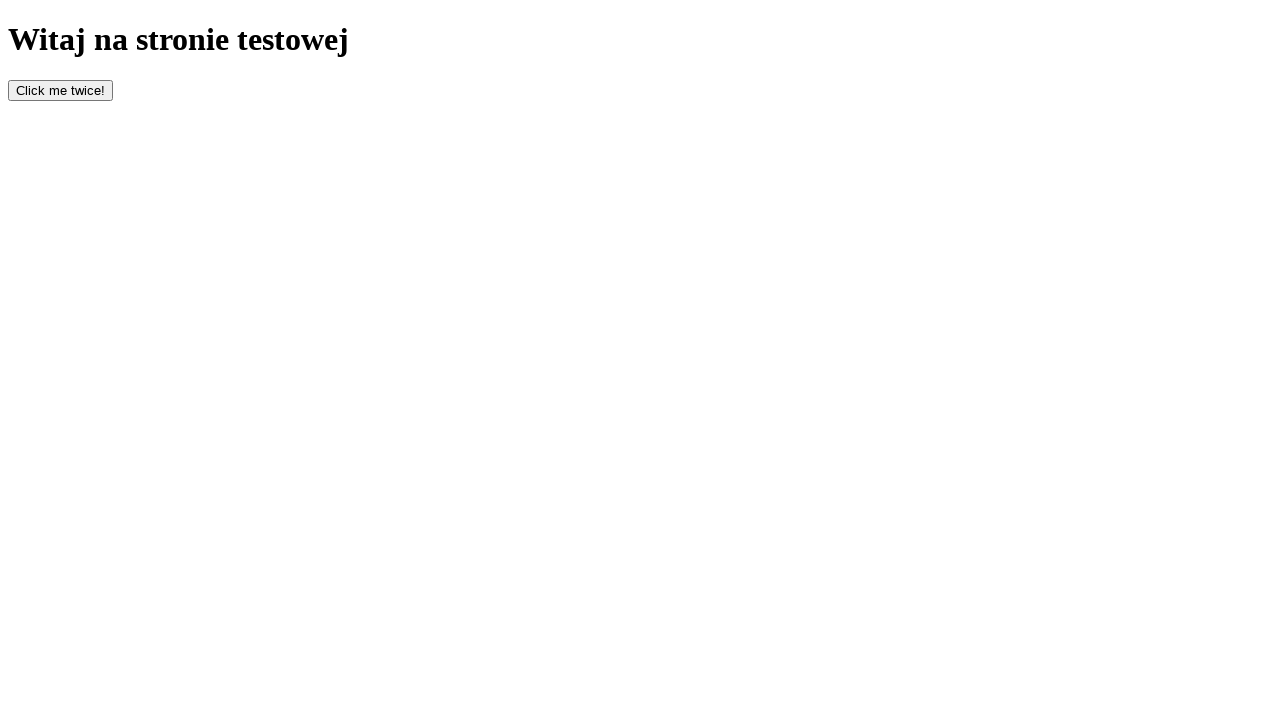

Performed context click (right-click) on the page body at (640, 61) on body
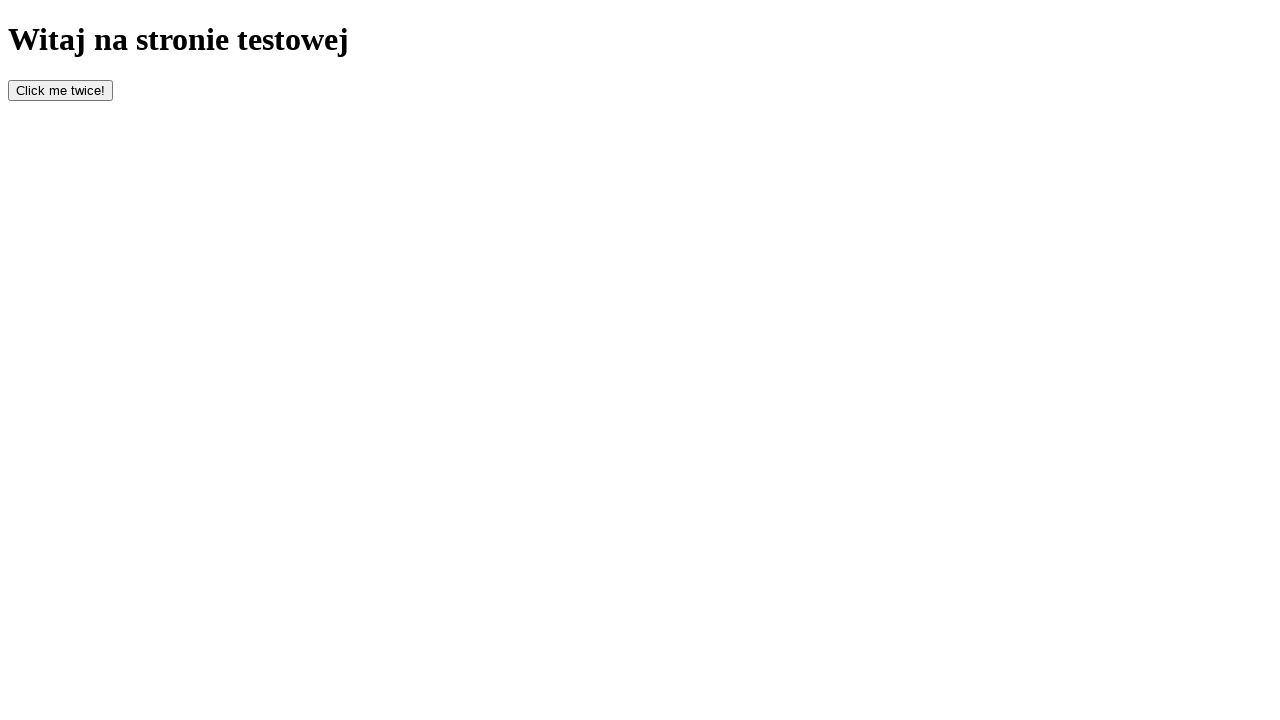

Double-clicked on the button element with id 'bottom' at (60, 90) on #bottom
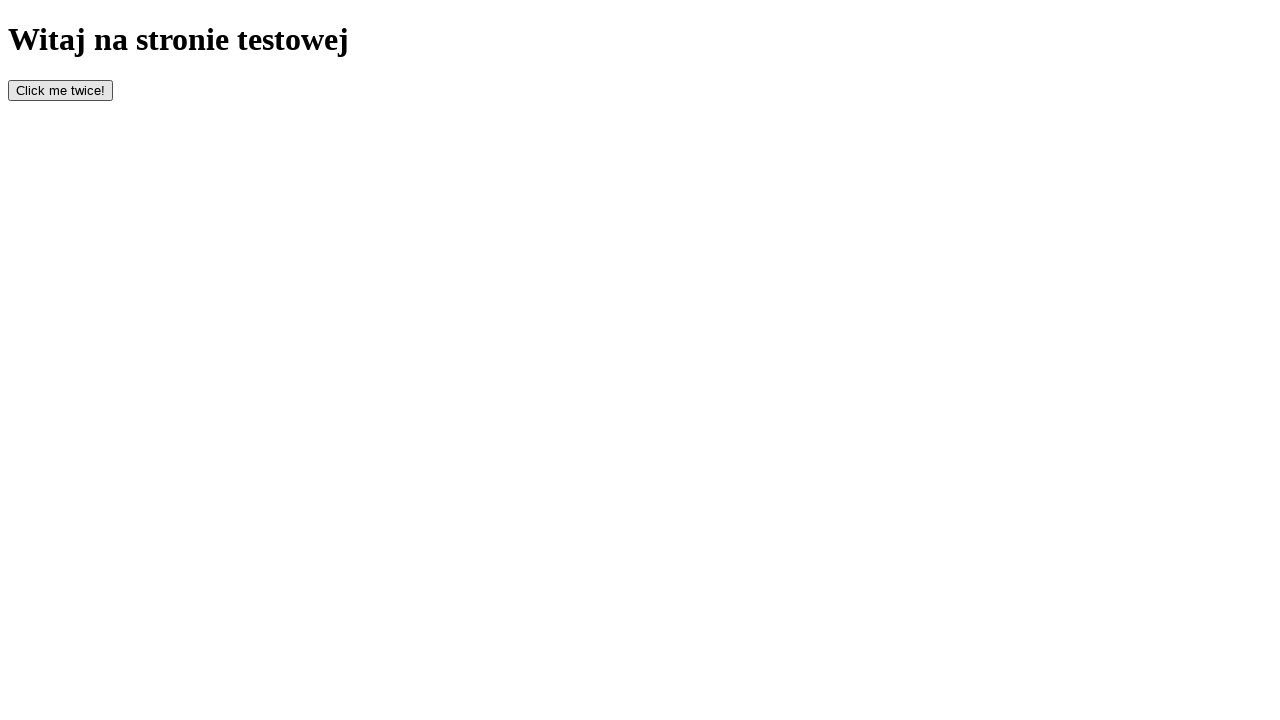

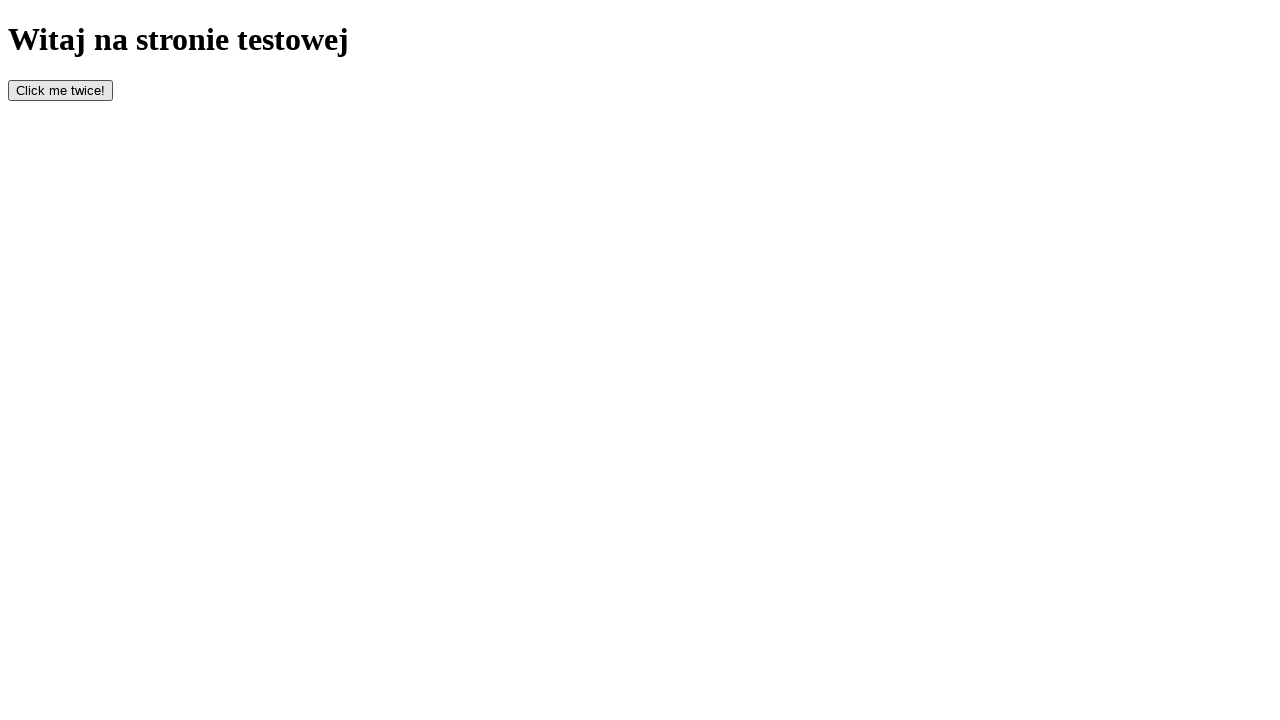